Tests clearing an input field by entering an empty string

Starting URL: http://knockoutjs.com/examples/controlTypes.html

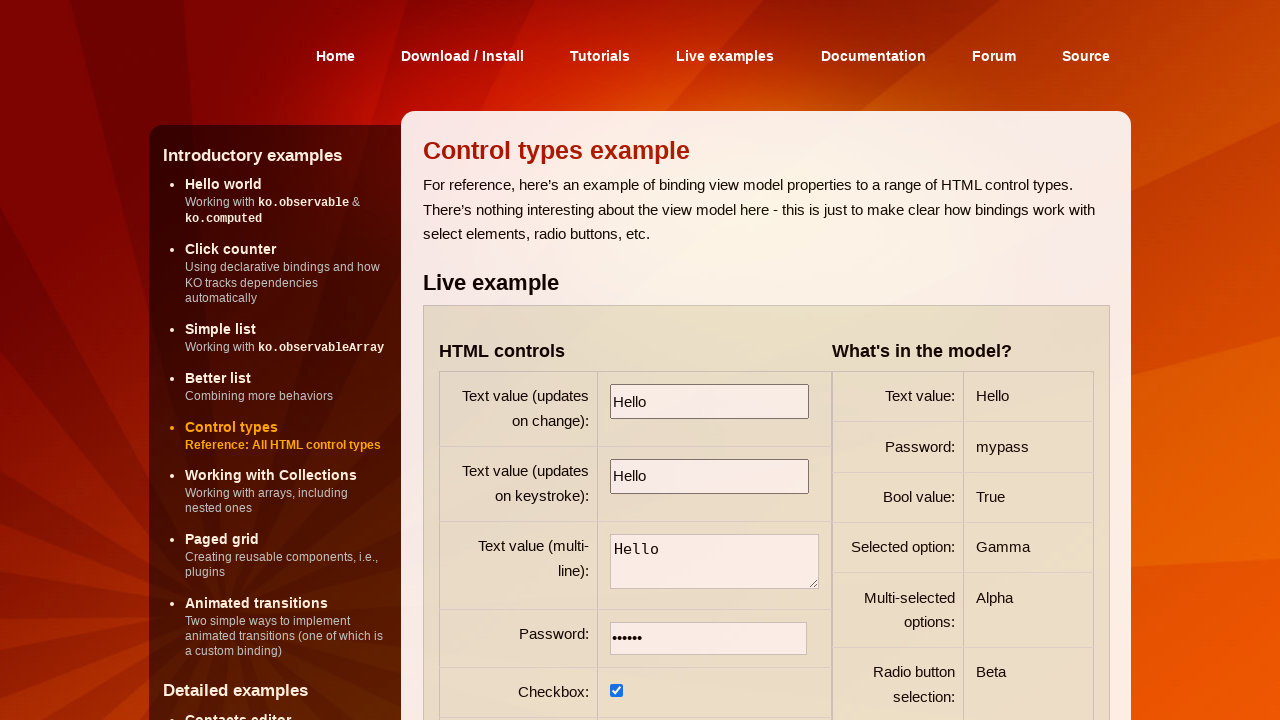

Navigated to controlTypes example page
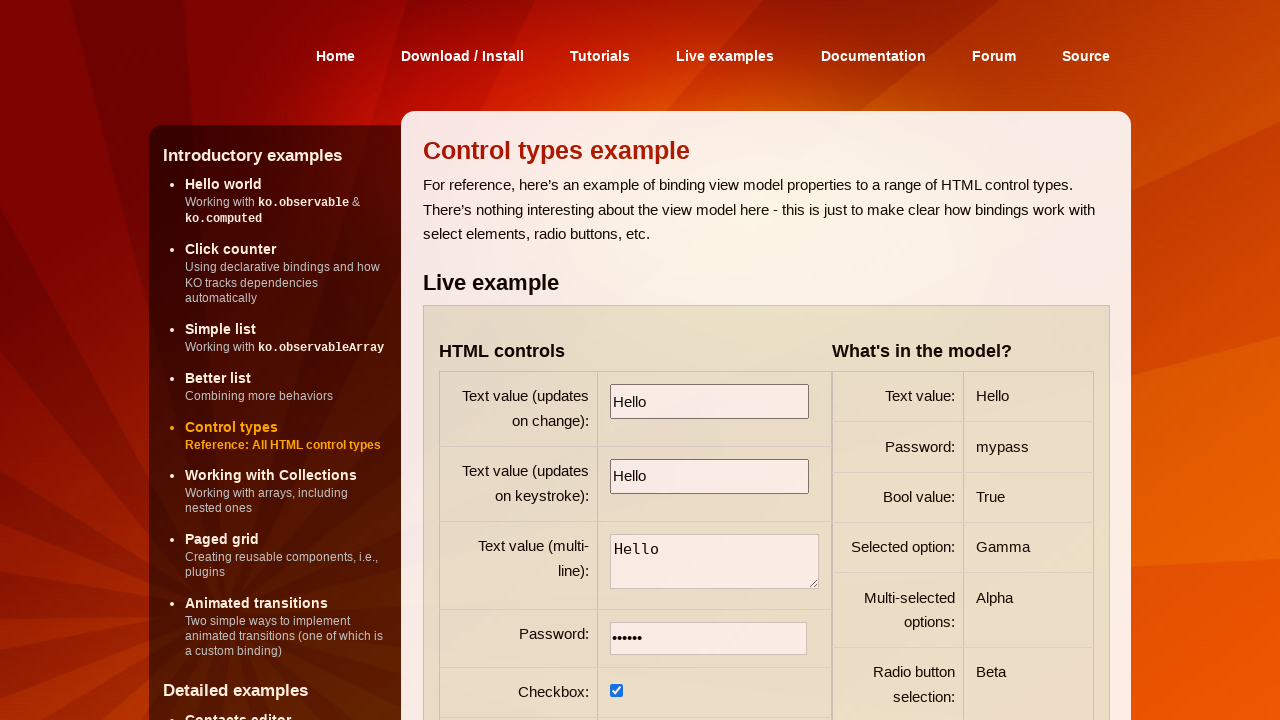

Cleared first input field by entering empty string on input >> nth=0
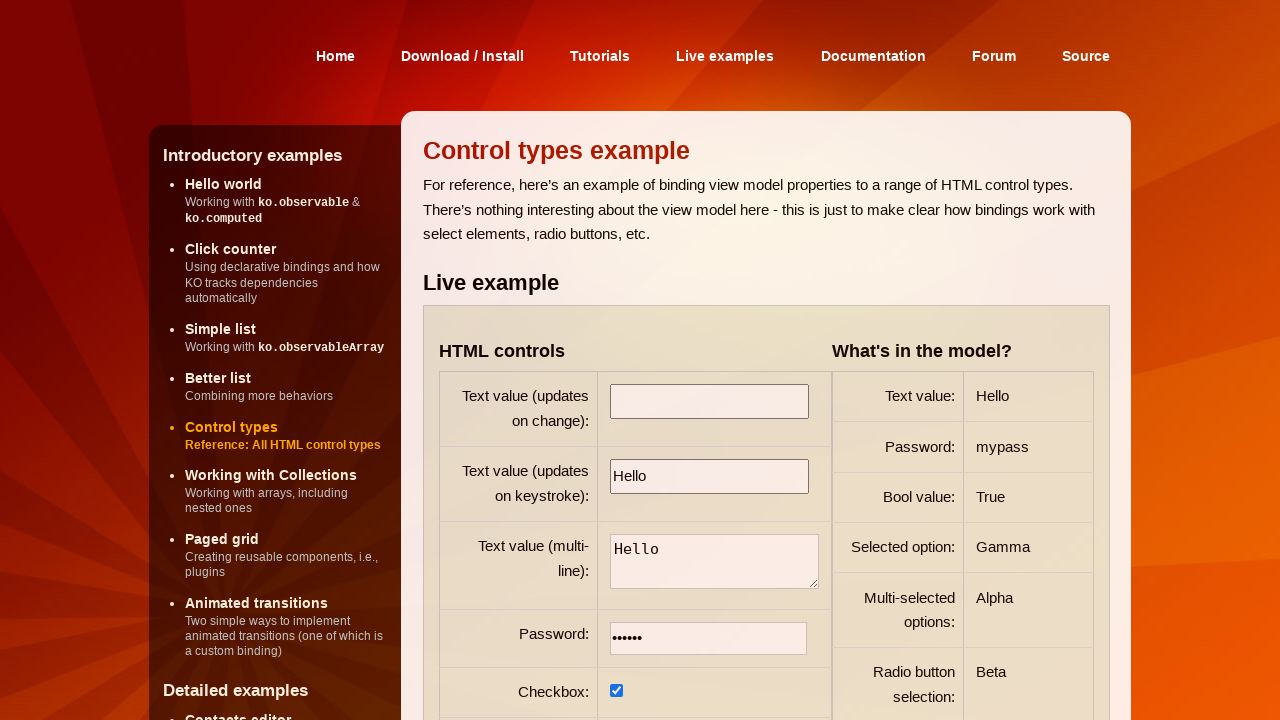

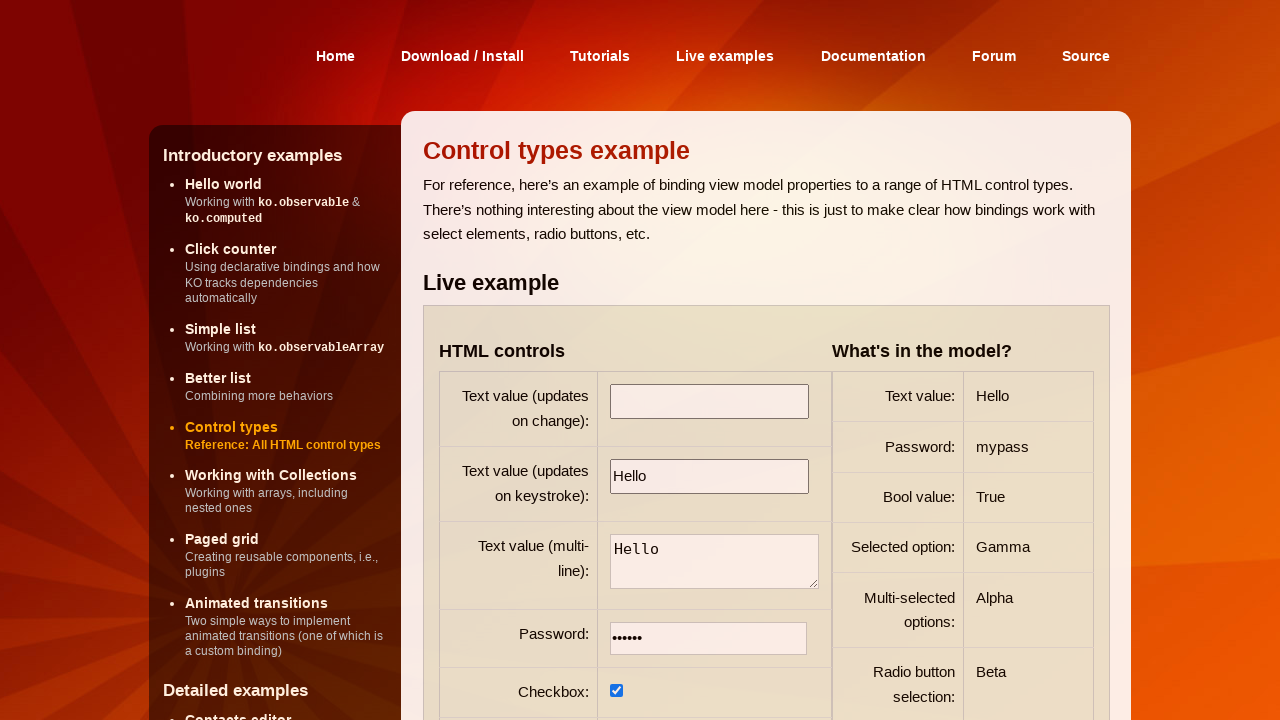